Tests dropdown functionality by scrolling to the country dropdown and selecting China option

Starting URL: https://testautomationpractice.blogspot.com/

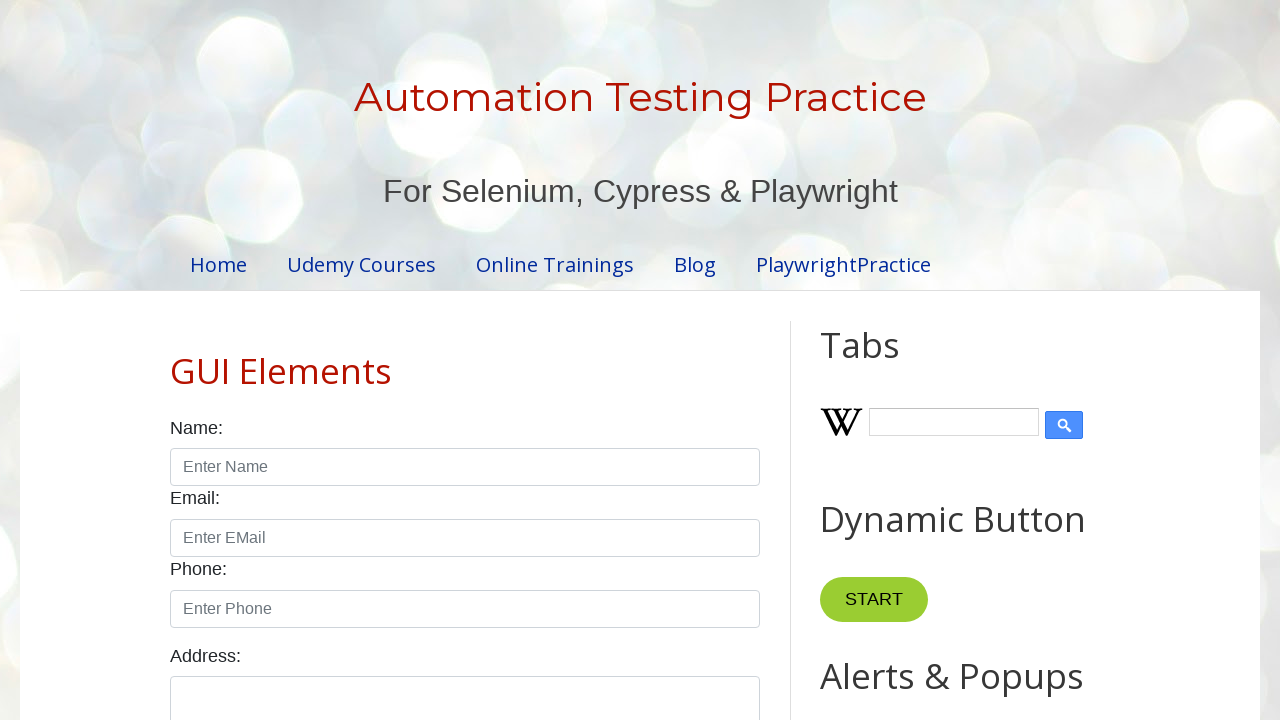

Scrolled country dropdown into view
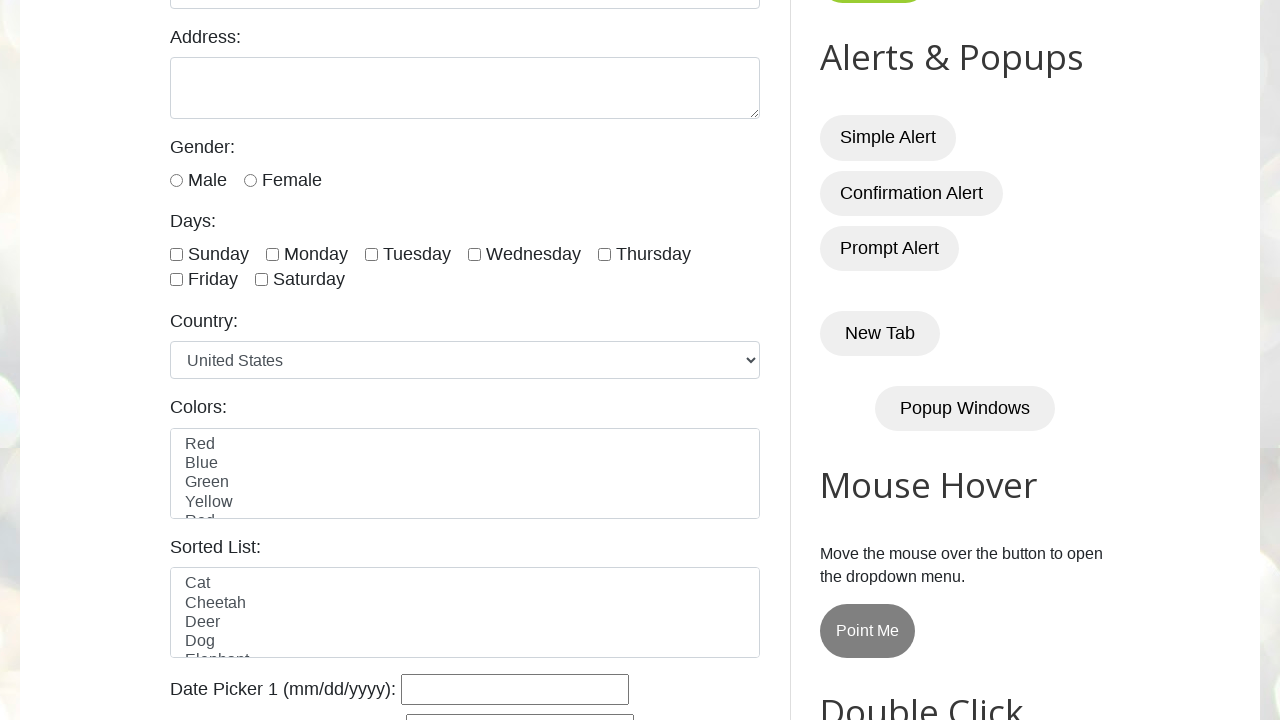

Selected China option from country dropdown on #country
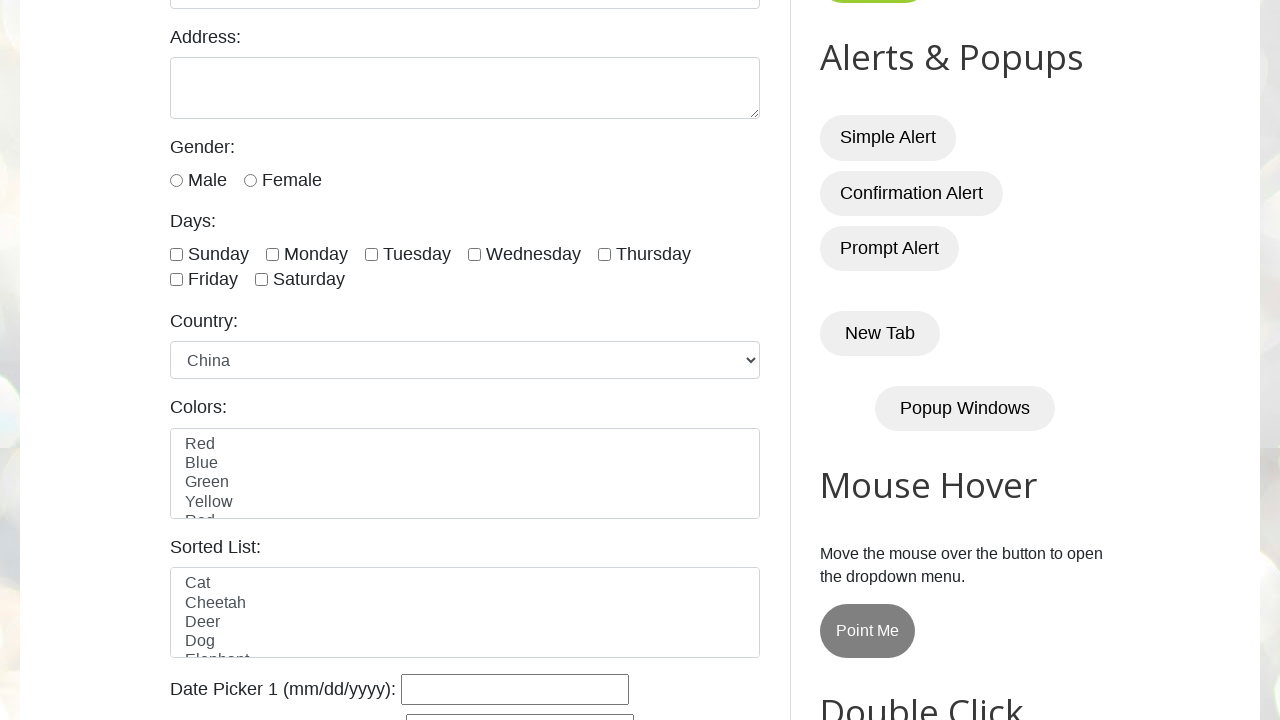

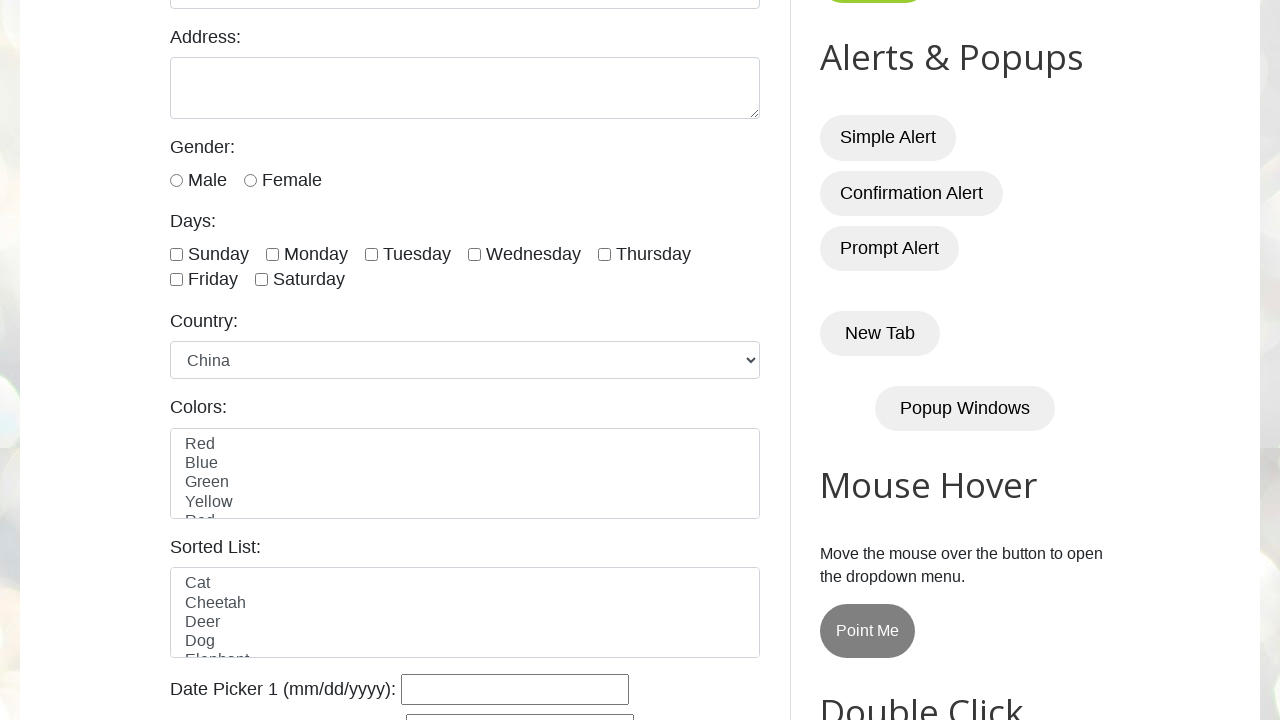